Tests checkbox functionality by iterating through all checkboxes in the form and checking any that are unchecked

Starting URL: https://testautomationpractice.blogspot.com/

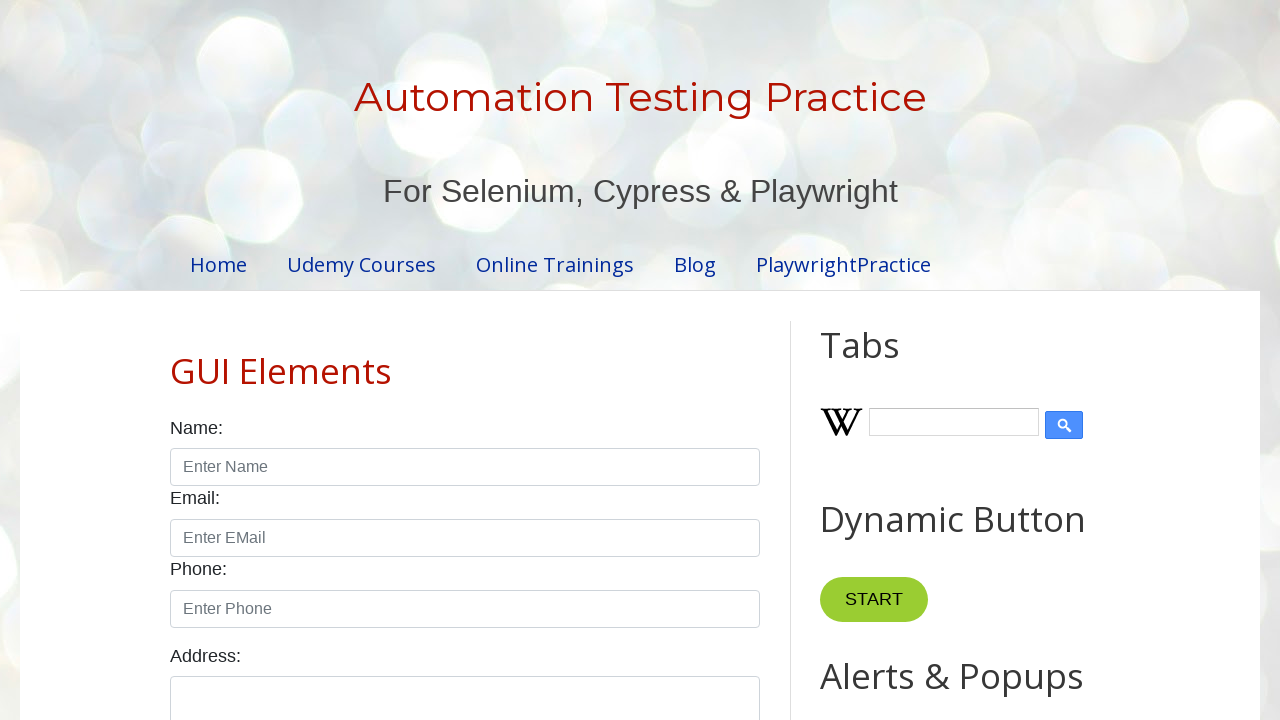

Located all checkboxes in the form
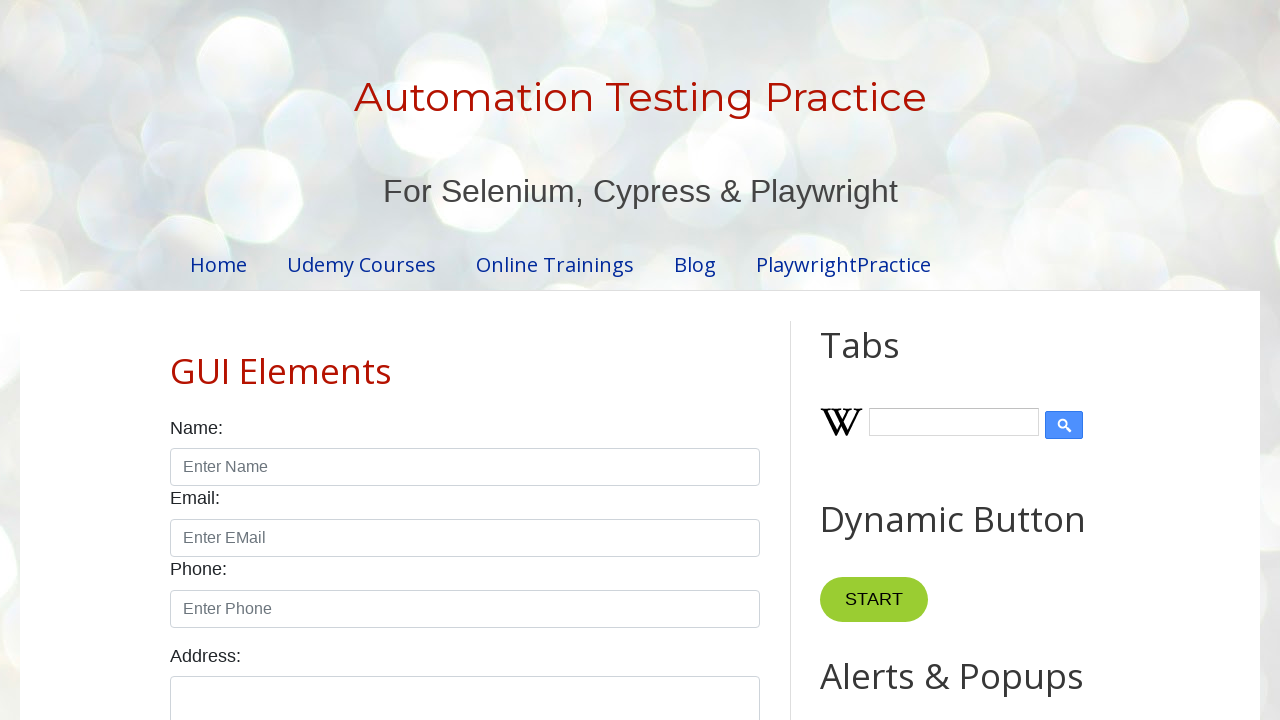

Checked an unchecked checkbox at (176, 360) on xpath=//div[@class='form-check form-check-inline']//input[@type='checkbox'] >> n
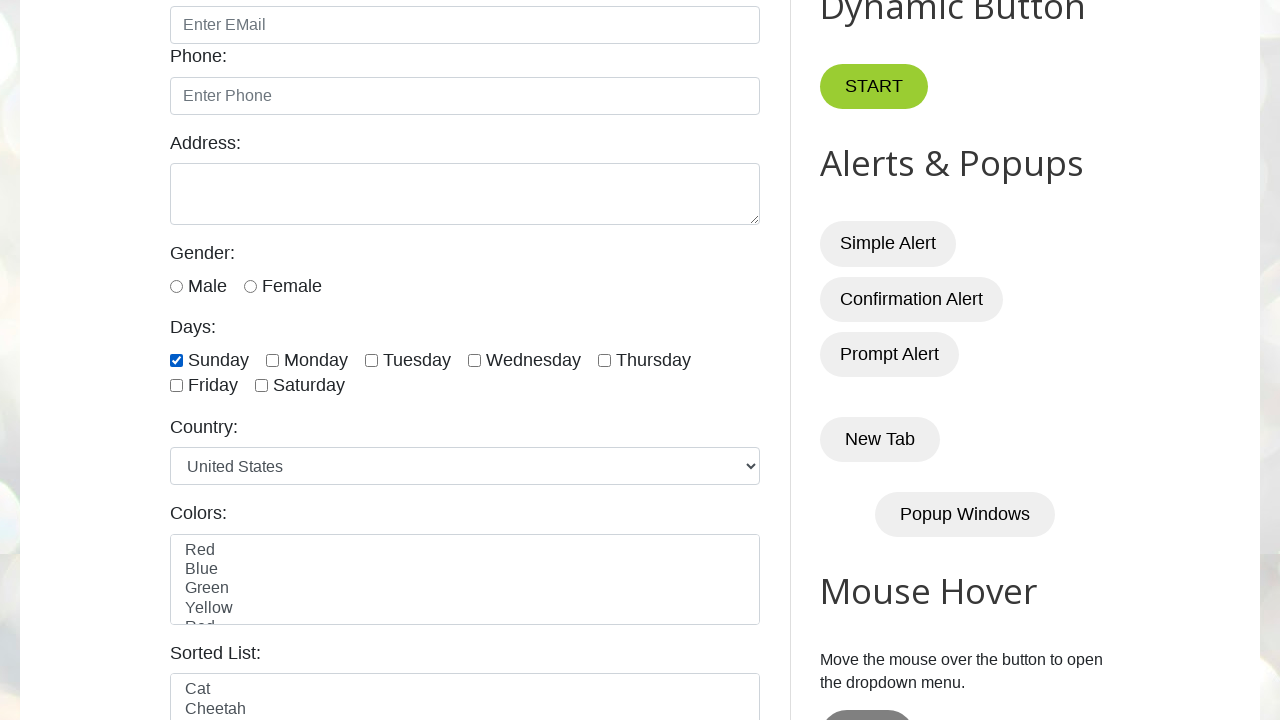

Checked an unchecked checkbox at (272, 360) on xpath=//div[@class='form-check form-check-inline']//input[@type='checkbox'] >> n
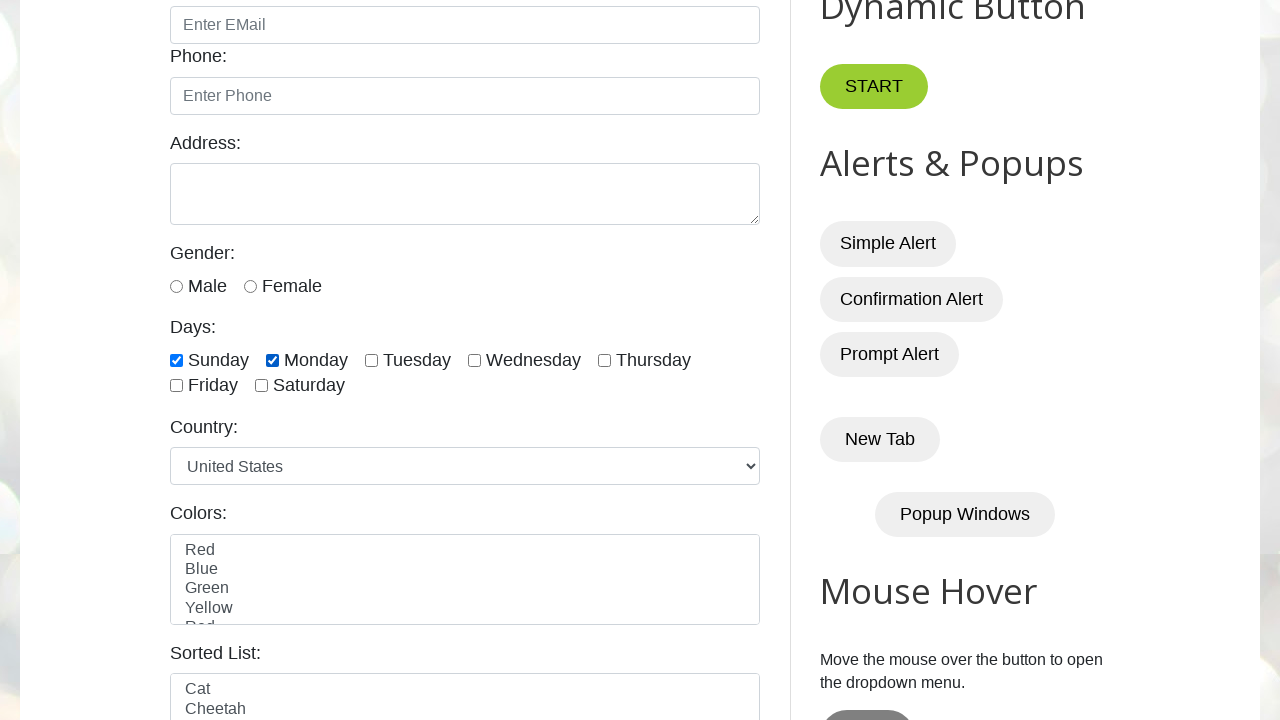

Checked an unchecked checkbox at (372, 360) on xpath=//div[@class='form-check form-check-inline']//input[@type='checkbox'] >> n
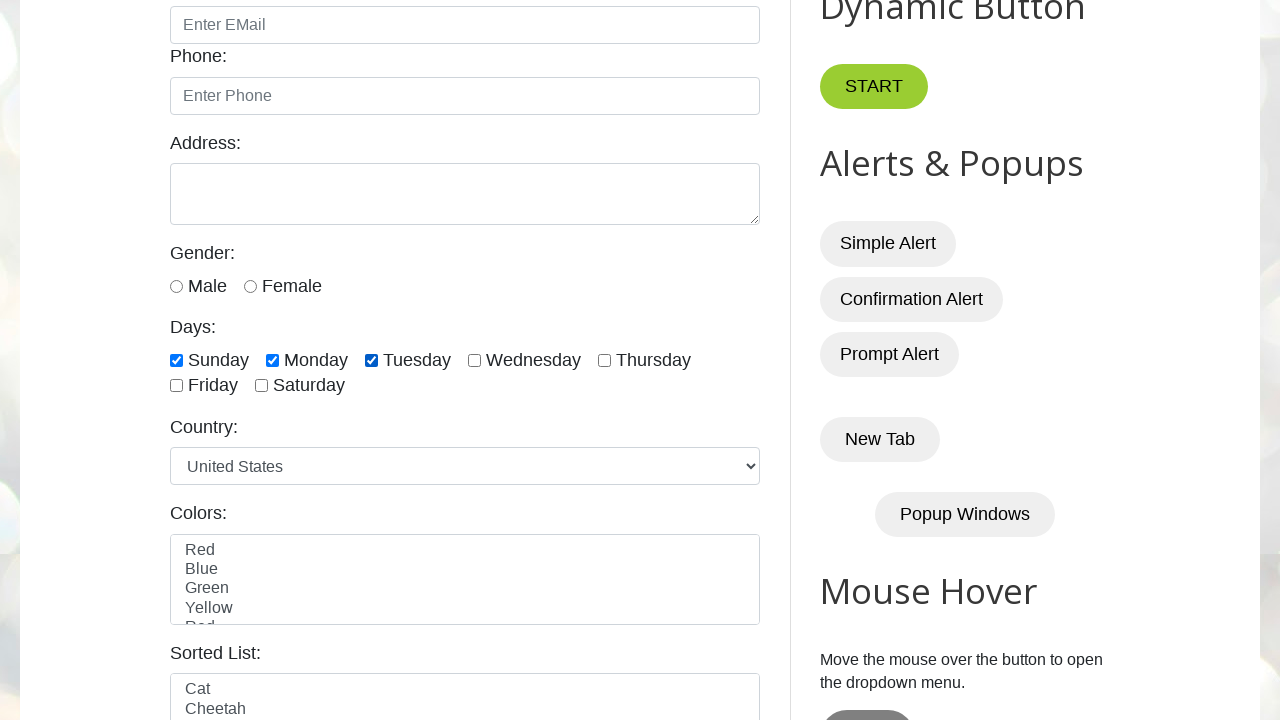

Checked an unchecked checkbox at (474, 360) on xpath=//div[@class='form-check form-check-inline']//input[@type='checkbox'] >> n
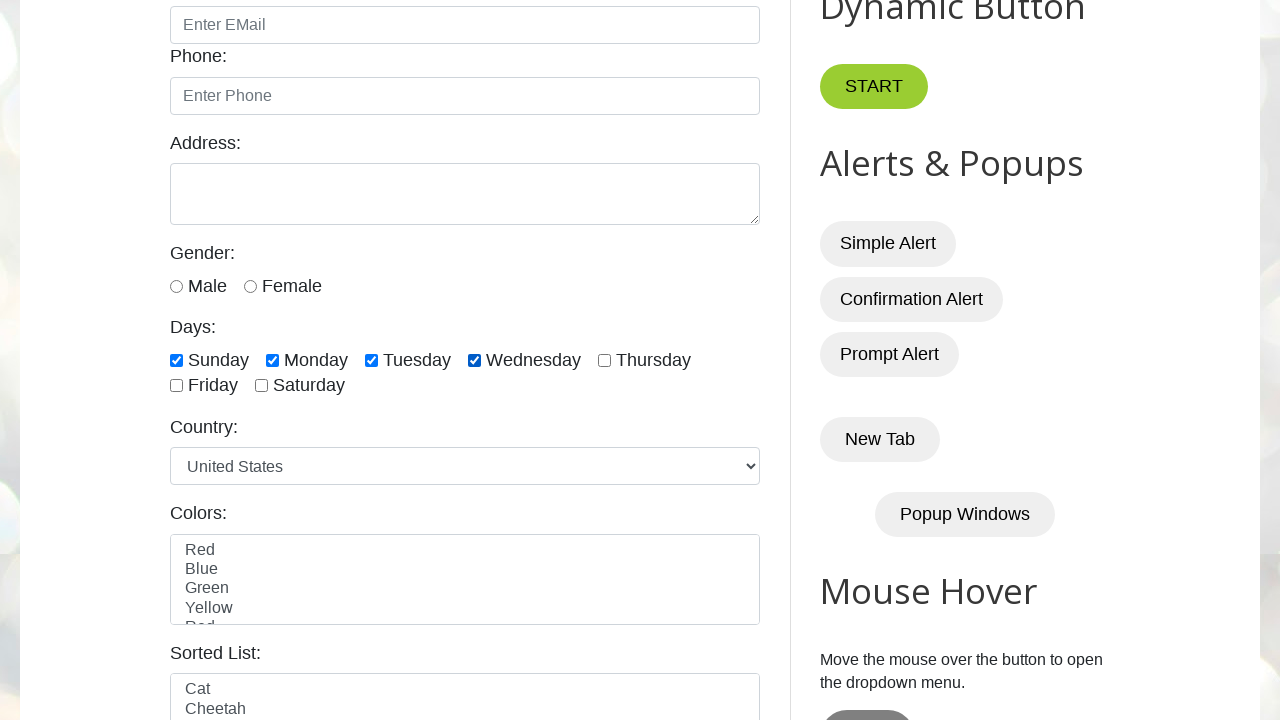

Checked an unchecked checkbox at (604, 360) on xpath=//div[@class='form-check form-check-inline']//input[@type='checkbox'] >> n
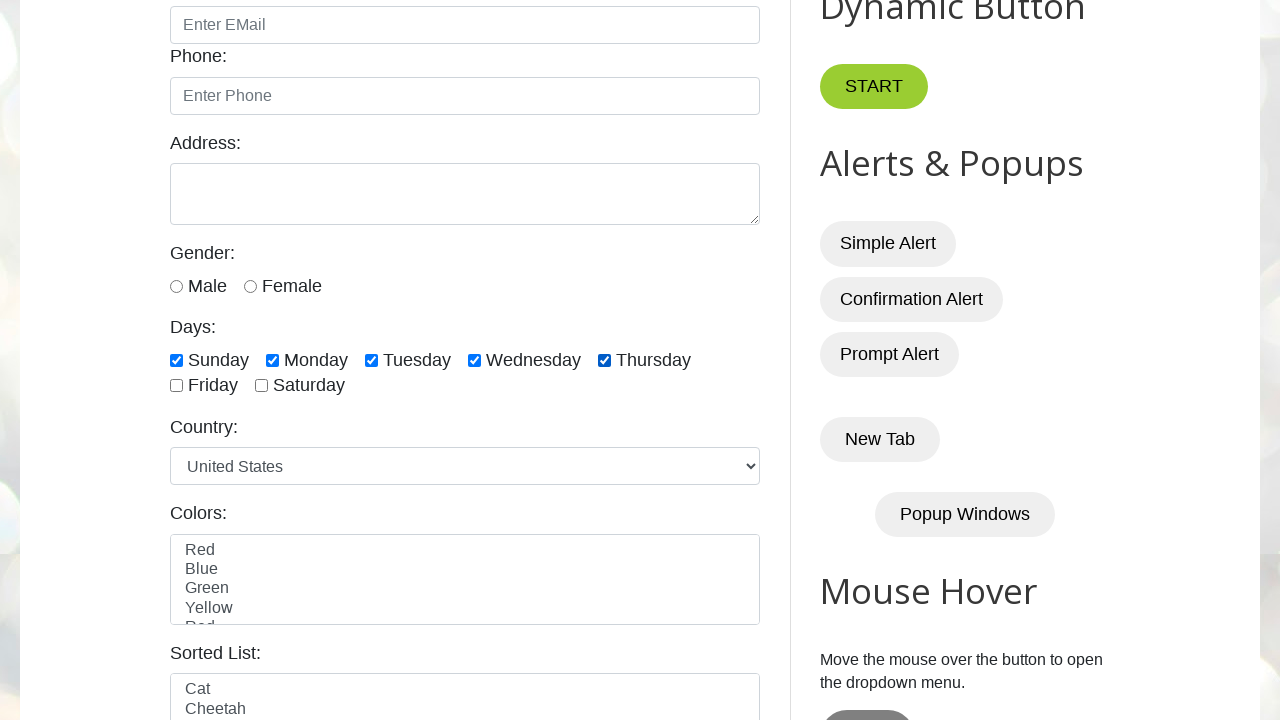

Checked an unchecked checkbox at (176, 386) on xpath=//div[@class='form-check form-check-inline']//input[@type='checkbox'] >> n
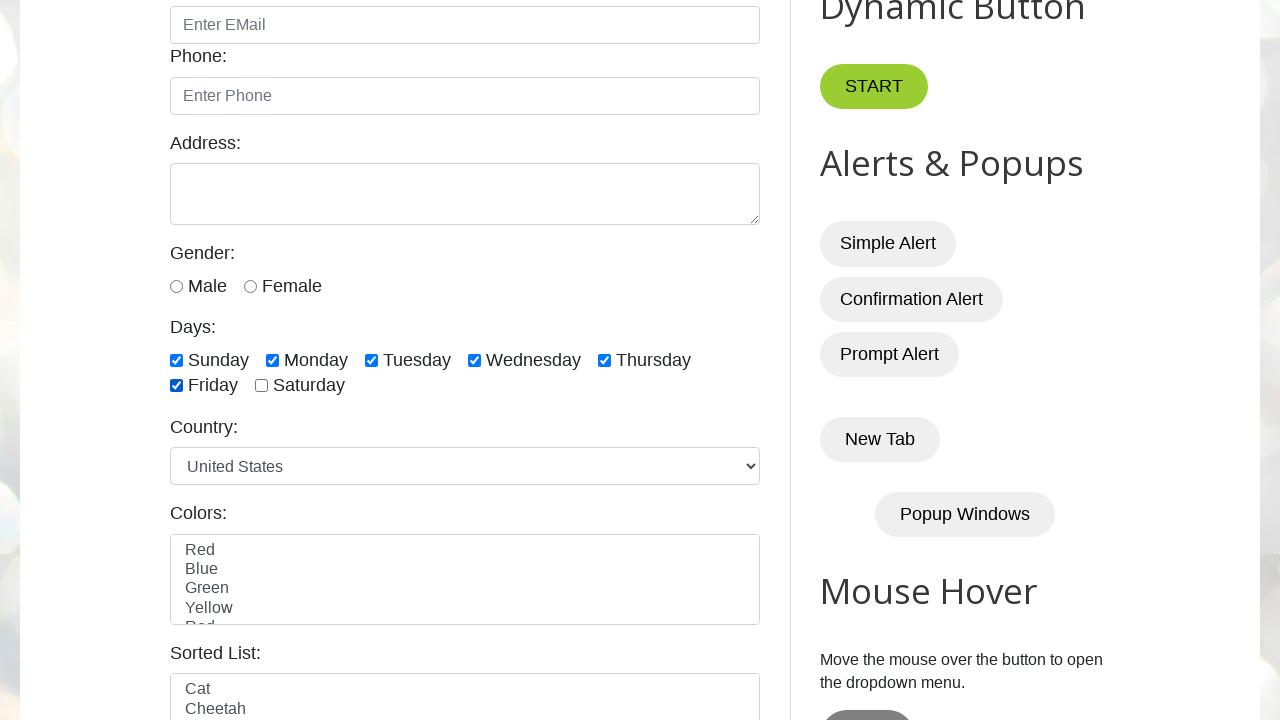

Checked an unchecked checkbox at (262, 386) on xpath=//div[@class='form-check form-check-inline']//input[@type='checkbox'] >> n
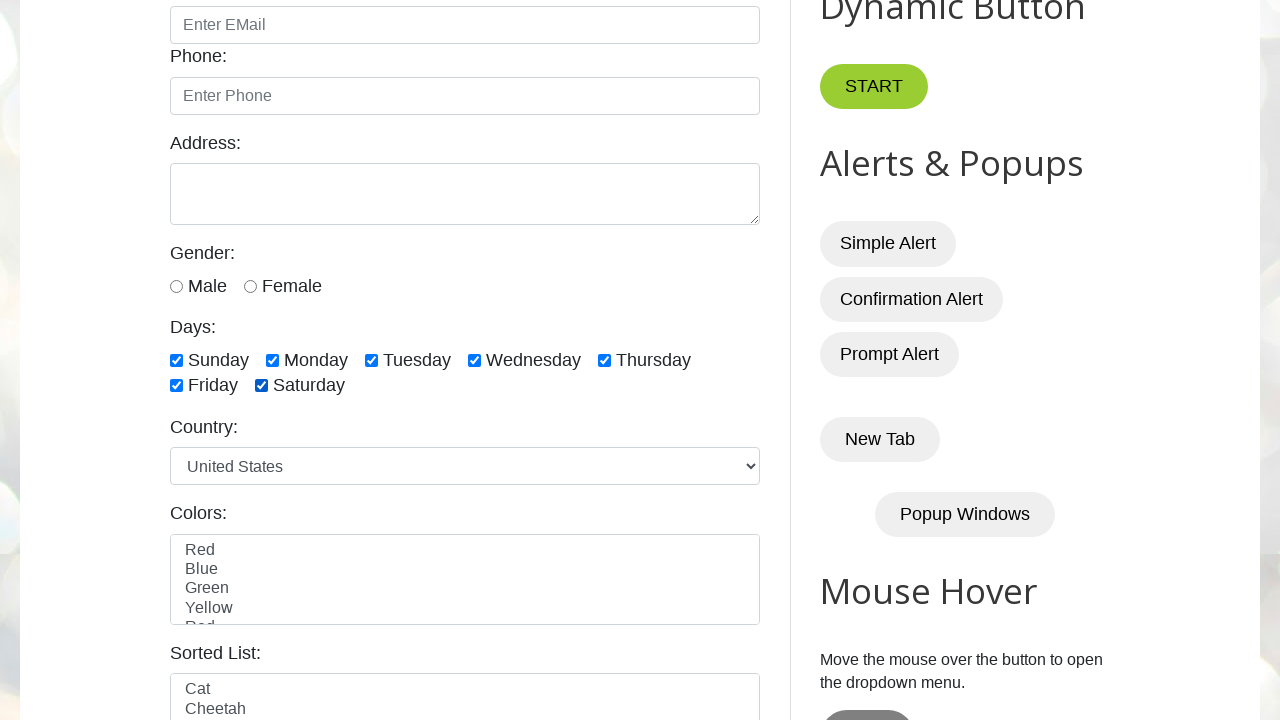

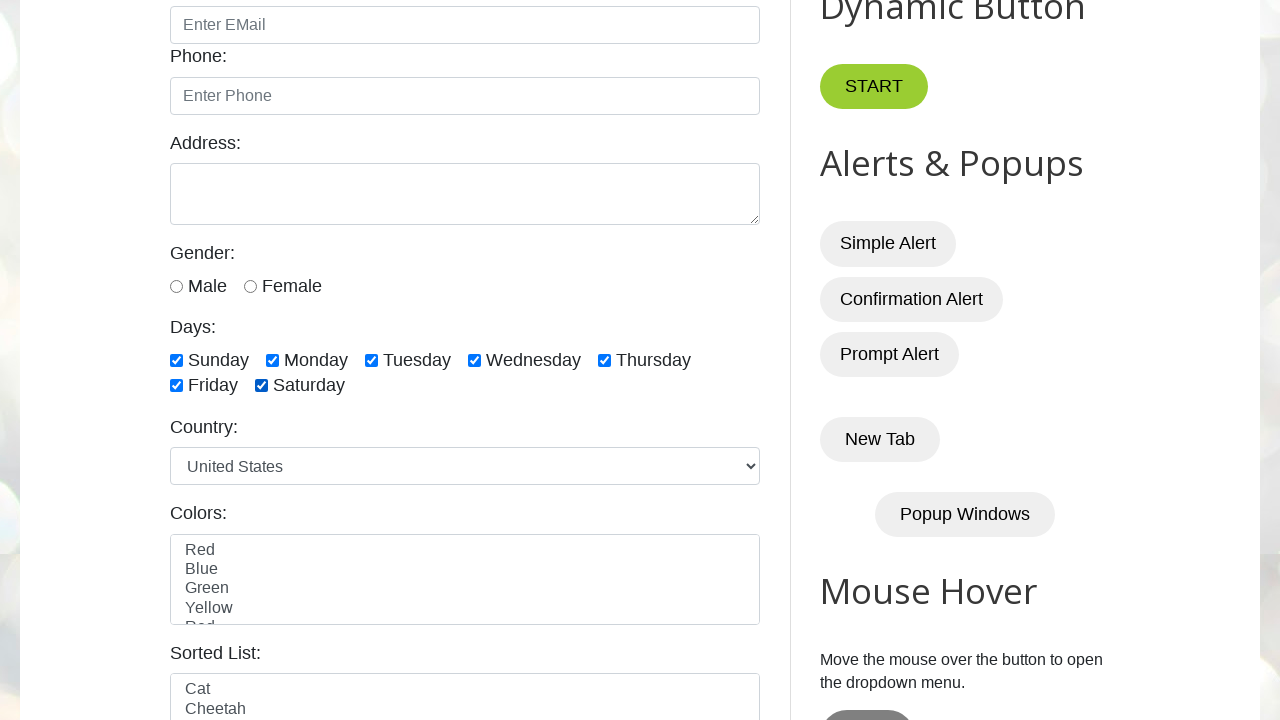